Tests modern JavaScript features compatibility by verifying support for ES6 features like Promises, arrow functions, and template literals.

Starting URL: https://candlefish.ai

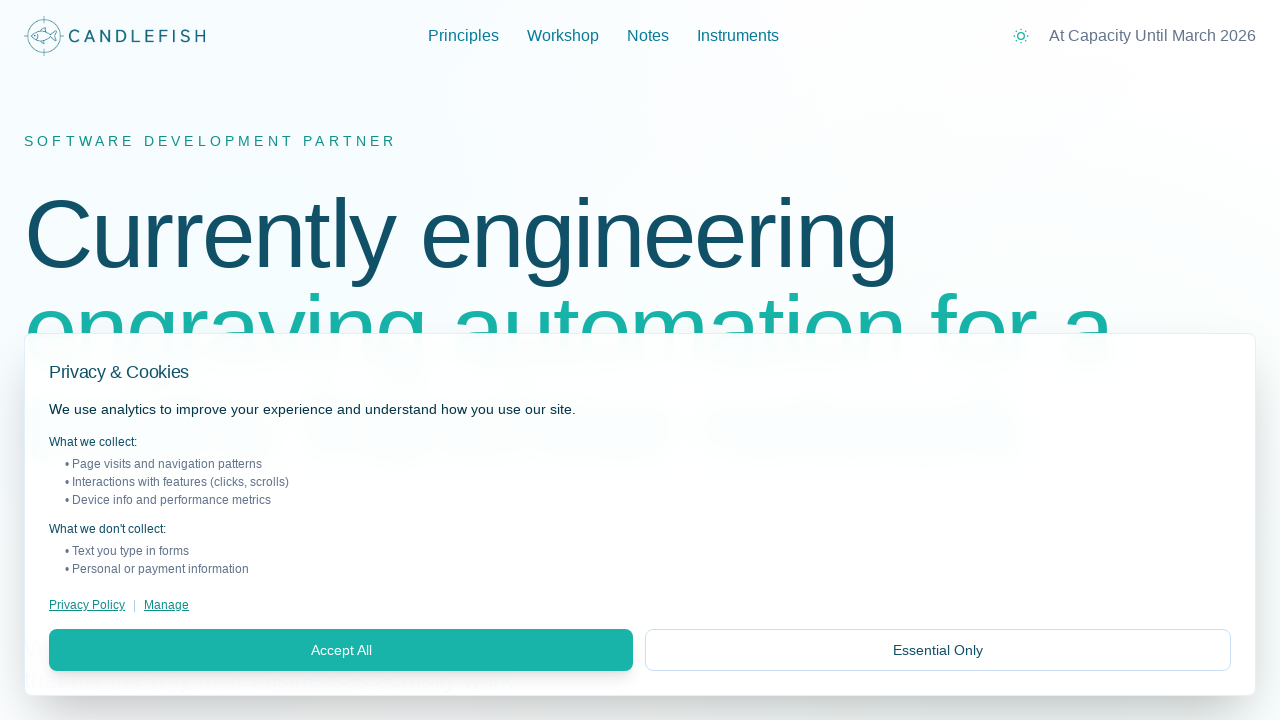

Waited for page to reach networkidle state
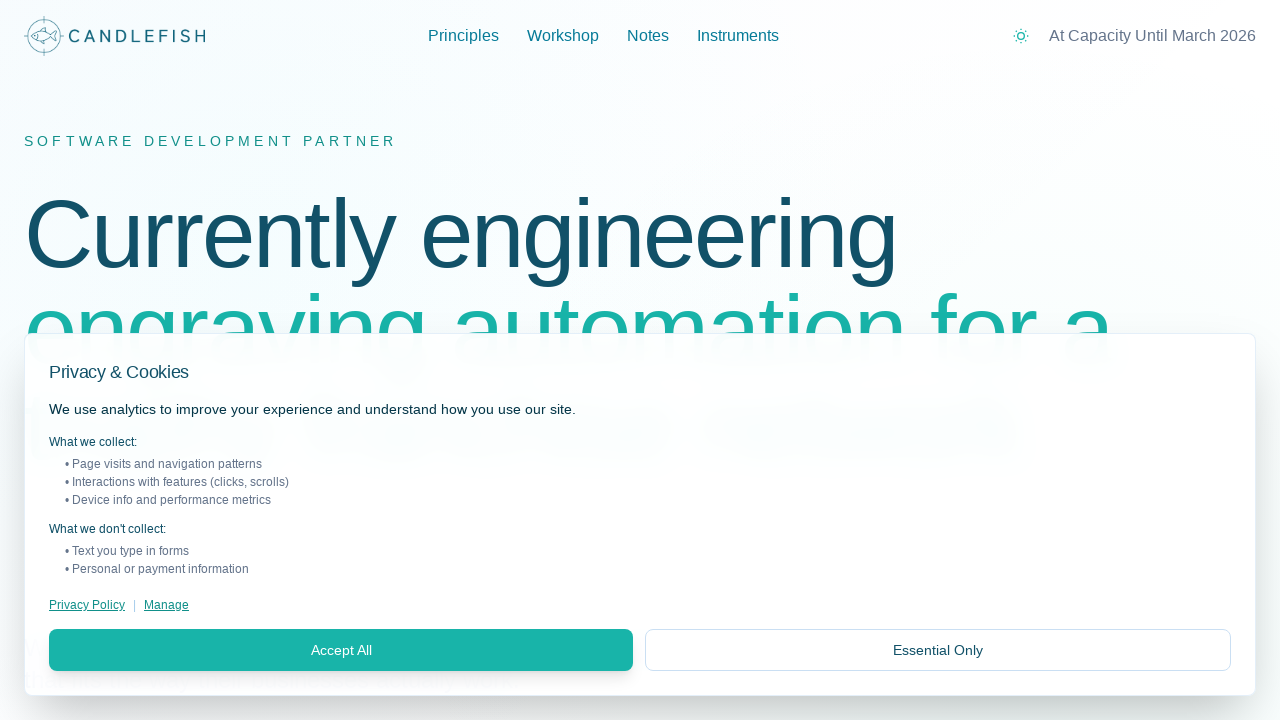

Evaluated JavaScript to check modern ES6 features support (Promises, arrow functions, template literals, destructuring, classes)
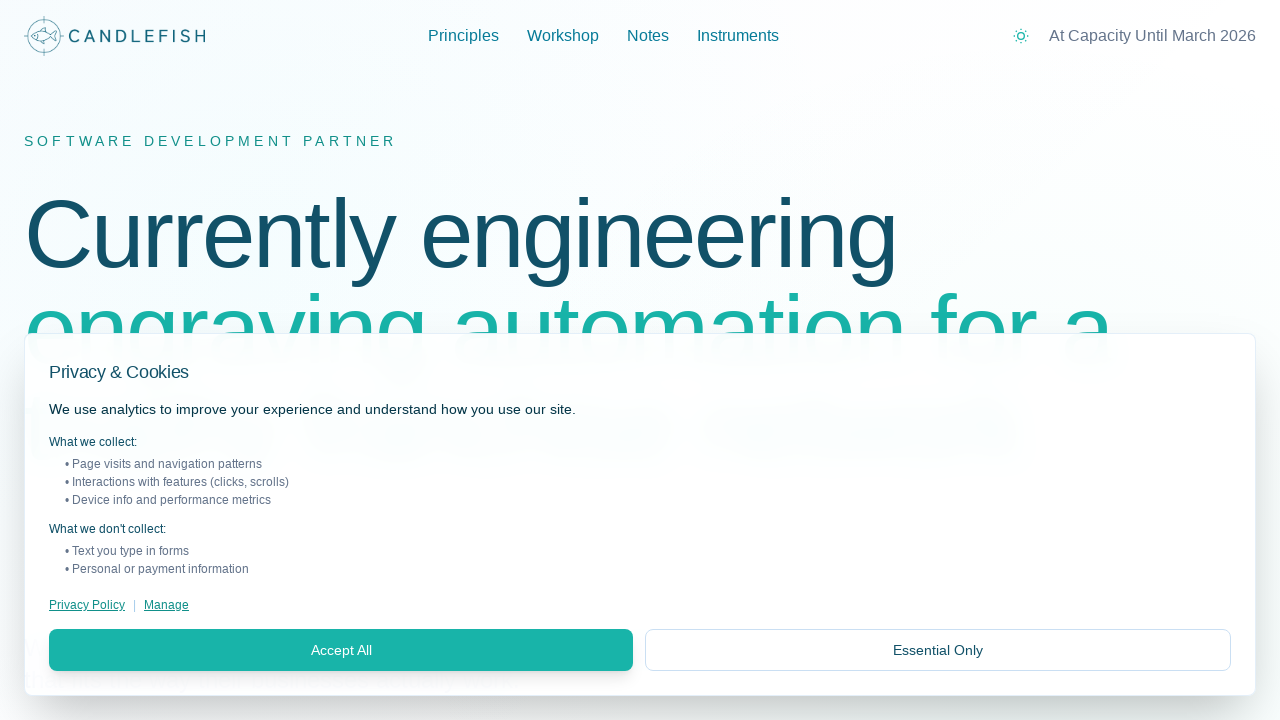

Verified that Promises are supported
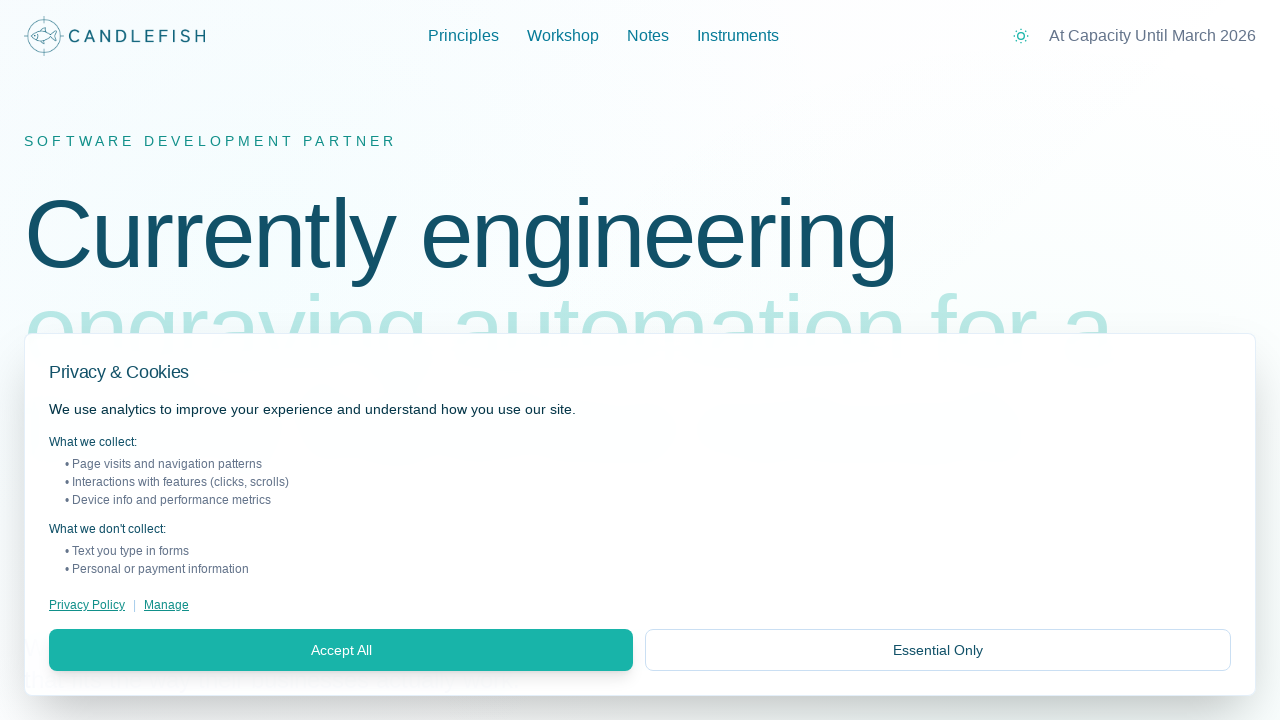

Verified that arrow functions are supported
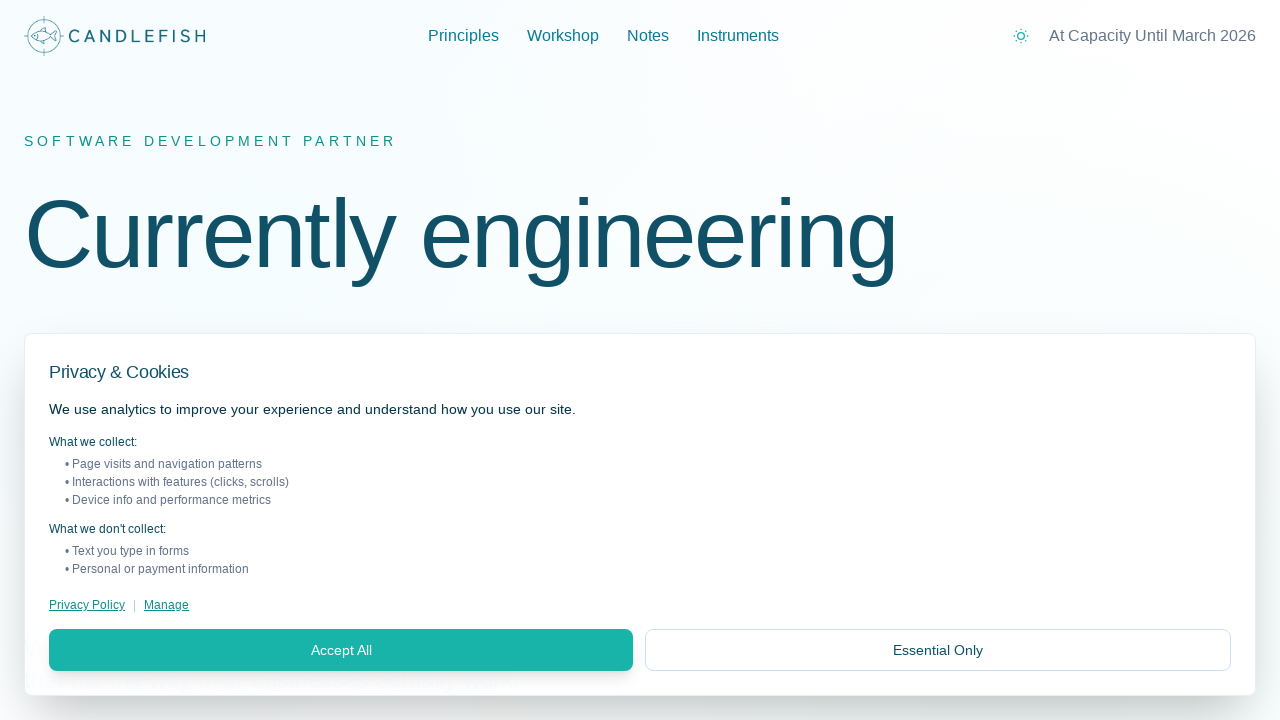

Verified that template literals are supported
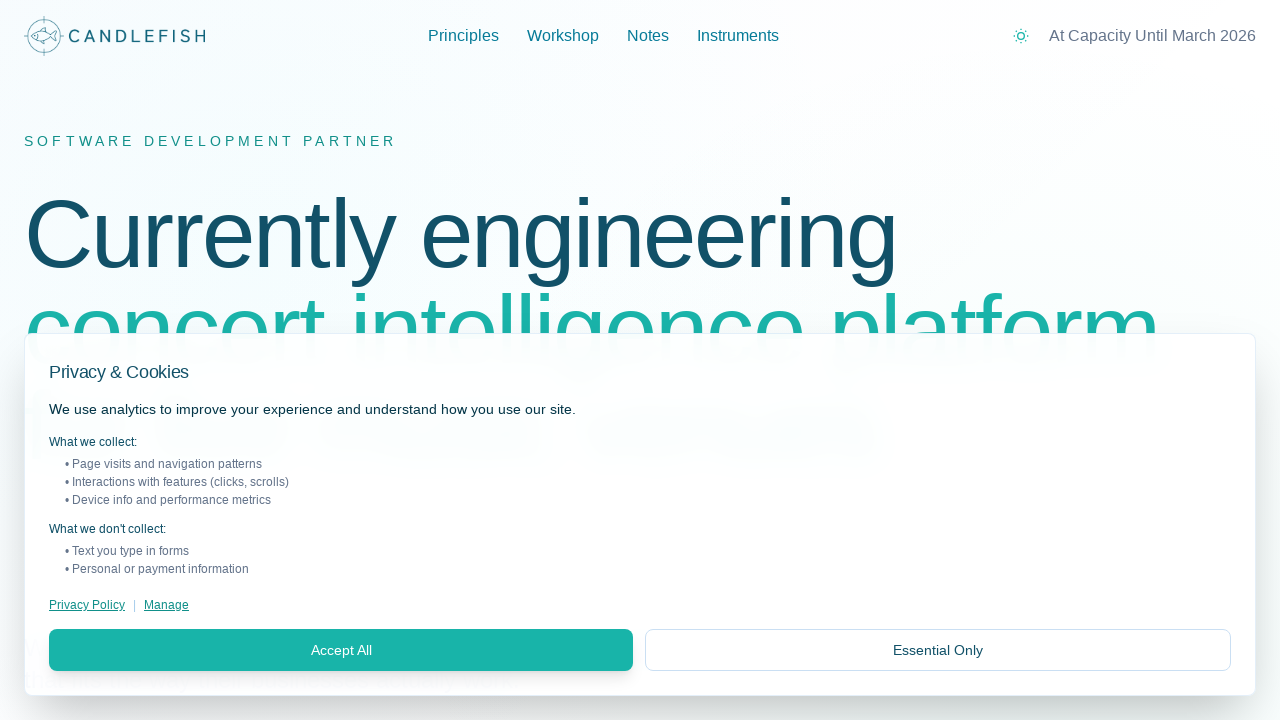

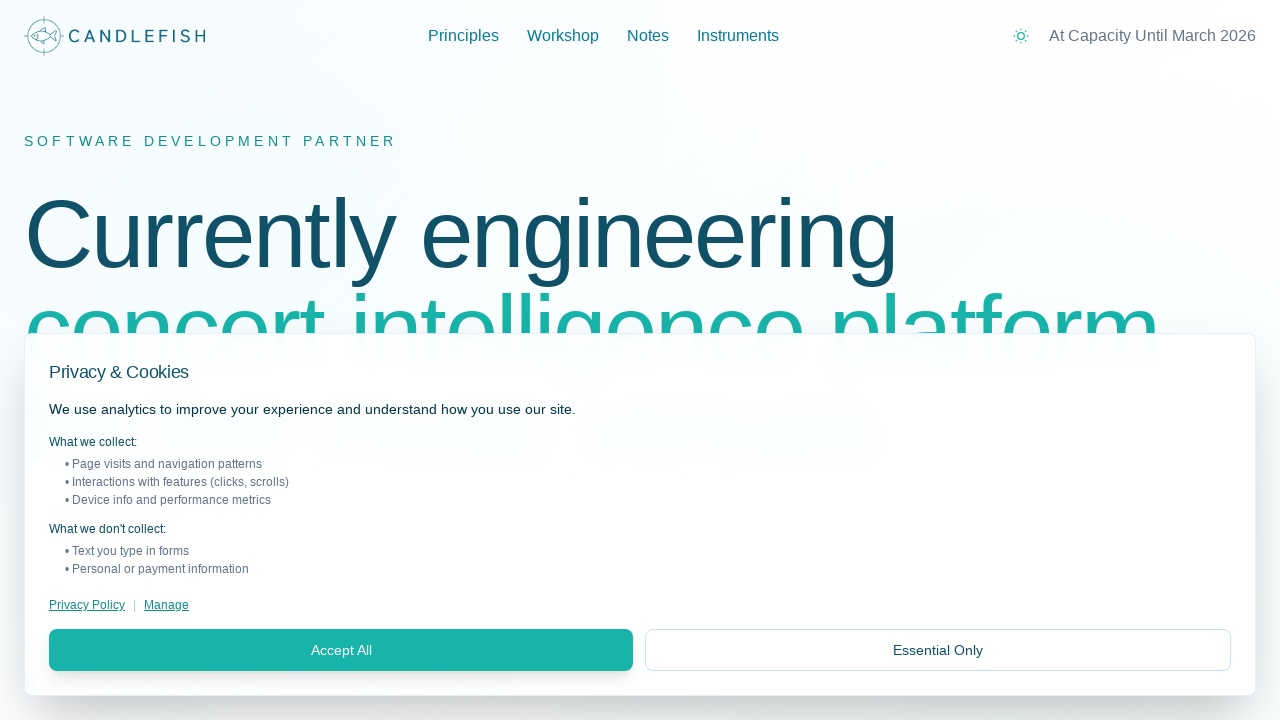